Tests the Python.org search functionality by entering "pycon" in the search field and submitting the search

Starting URL: http://www.python.org

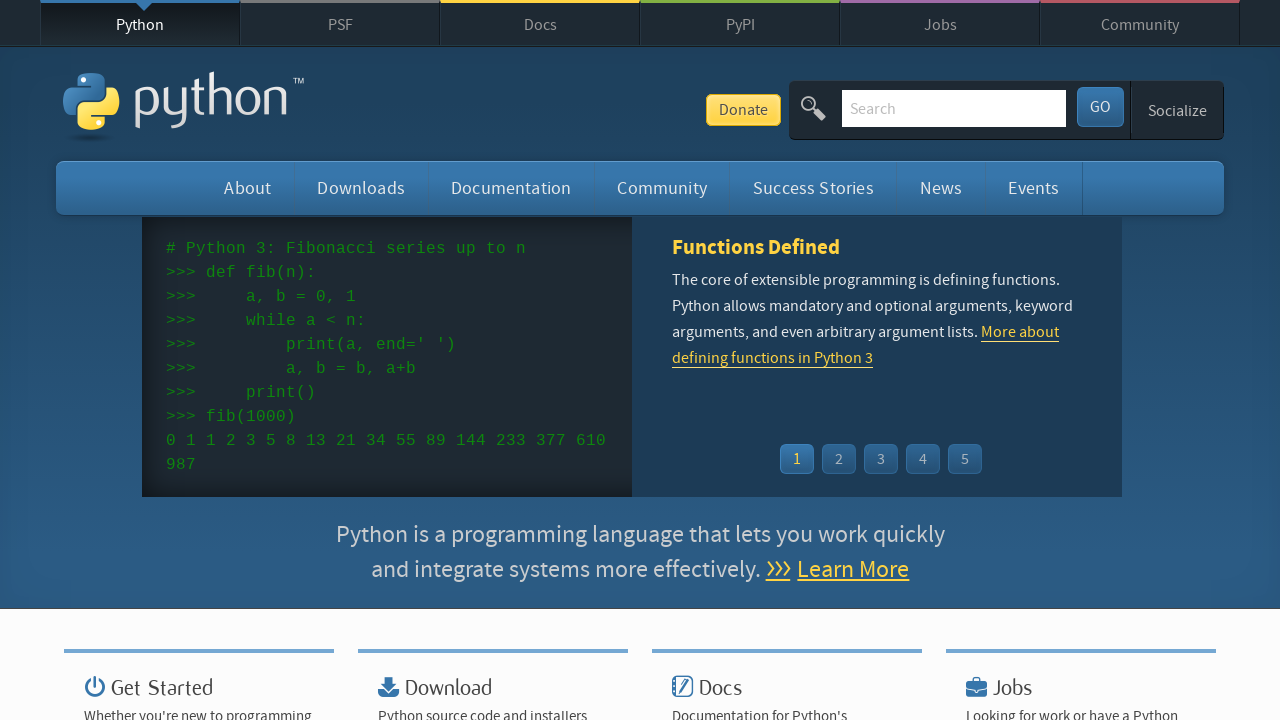

Verified 'Python' in page title
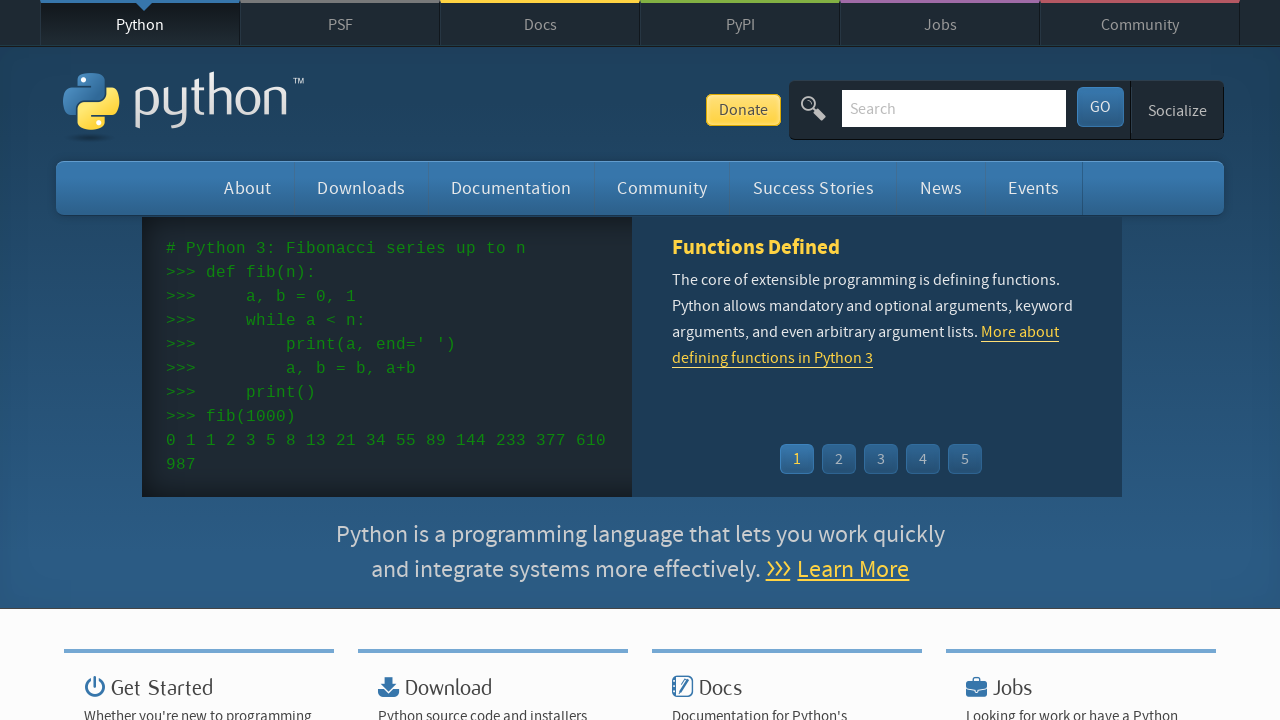

Cleared the search field on input[name='q']
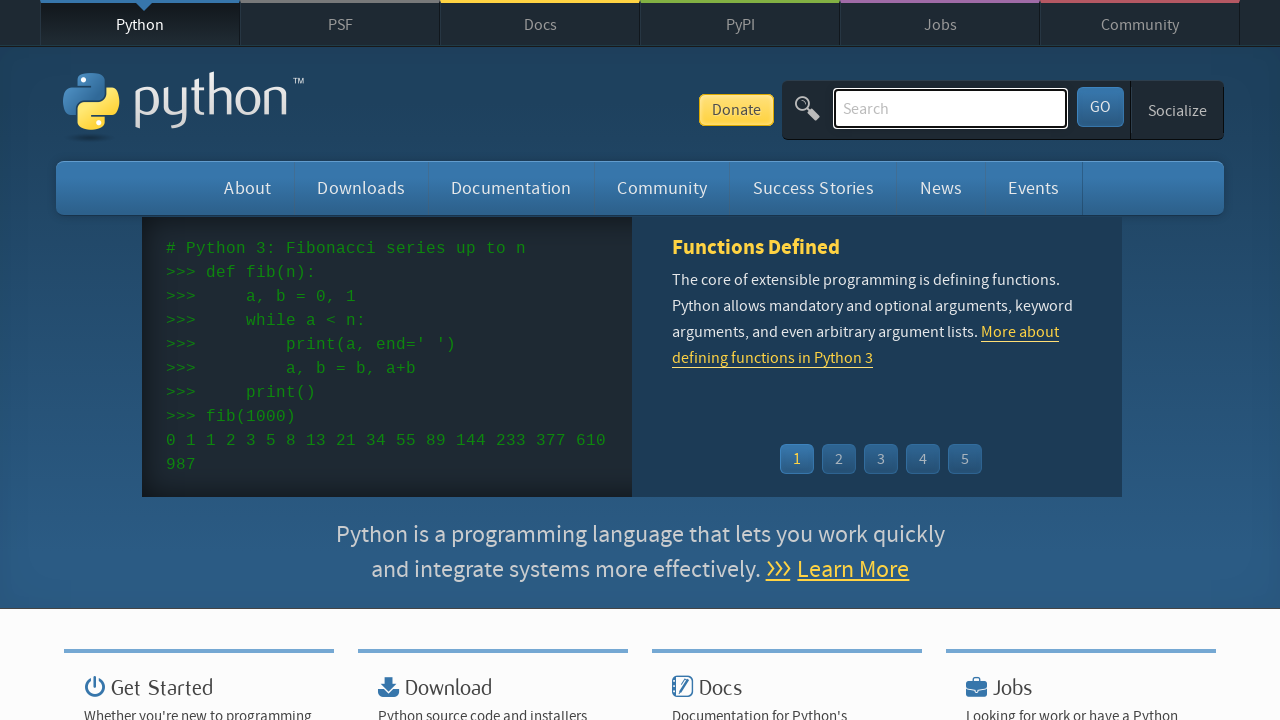

Filled search field with 'pycon' on input[name='q']
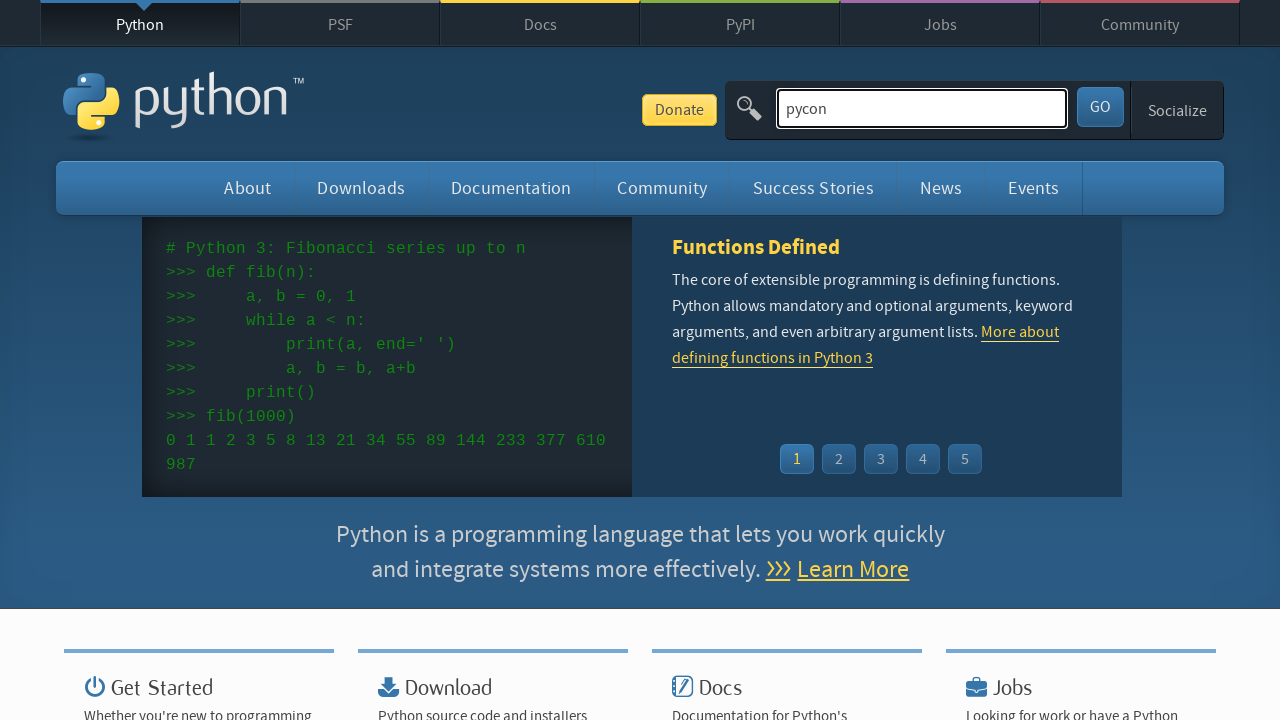

Pressed Enter to submit search for 'pycon' on input[name='q']
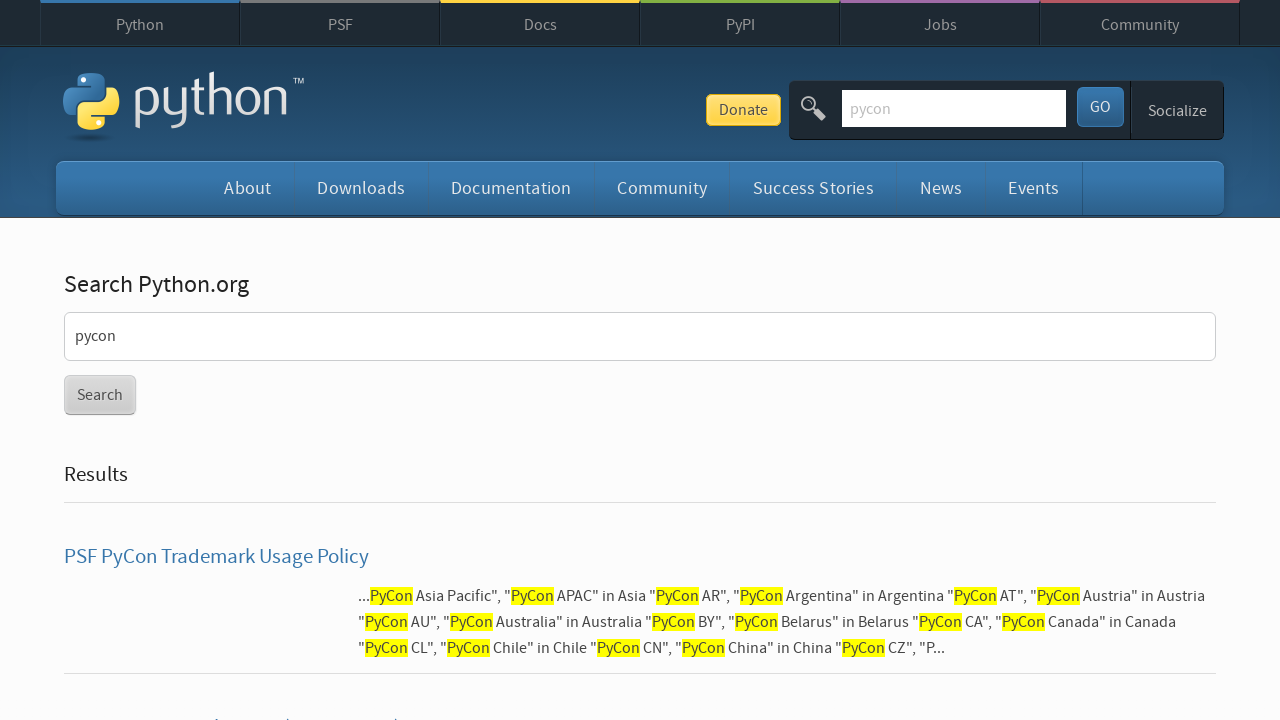

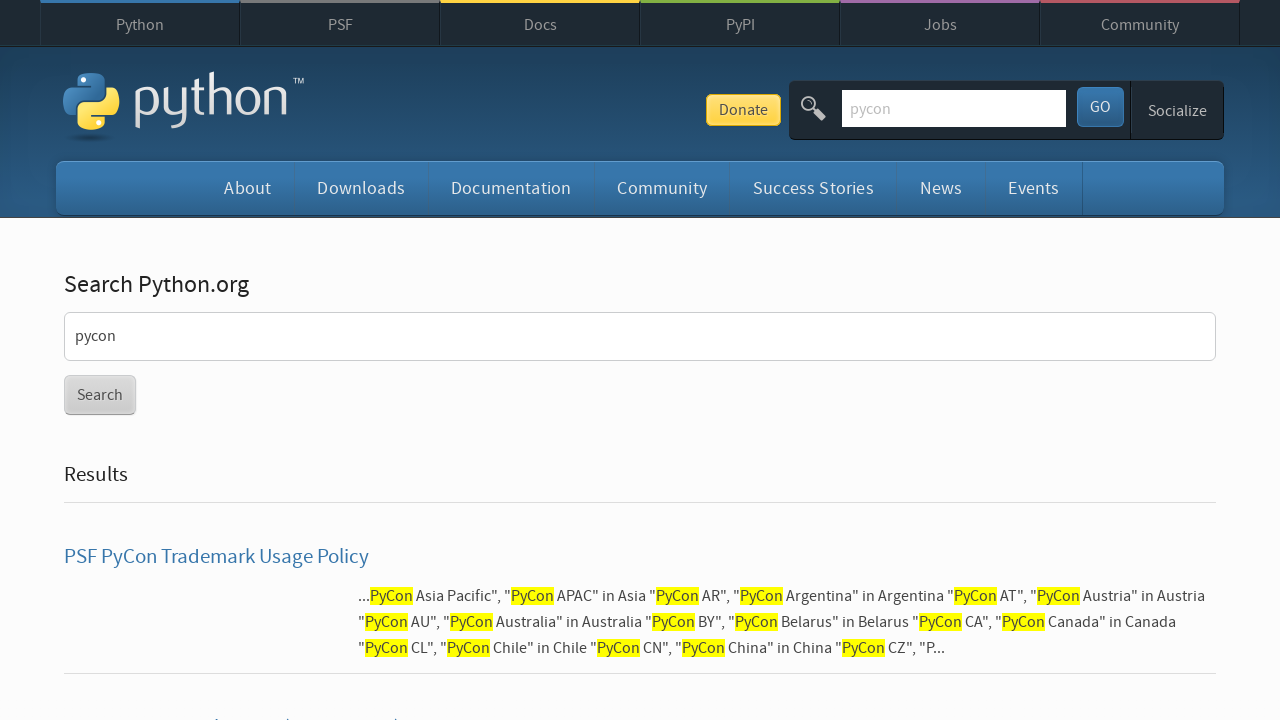